Navigates to the GitHub Copilot plugin page on JetBrains marketplace and verifies that the plugin information (ratings and downloads) is displayed.

Starting URL: https://plugins.jetbrains.com/plugin/17718-github-copilot

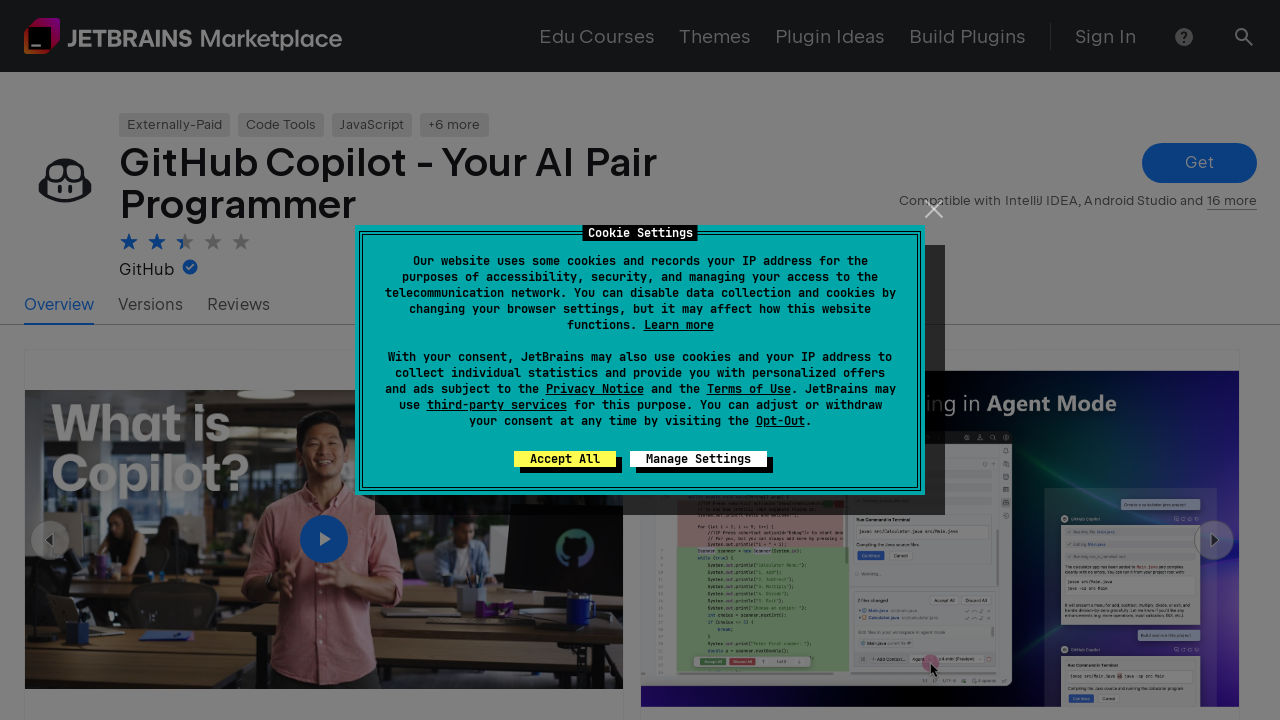

Navigated to GitHub Copilot plugin page on JetBrains marketplace
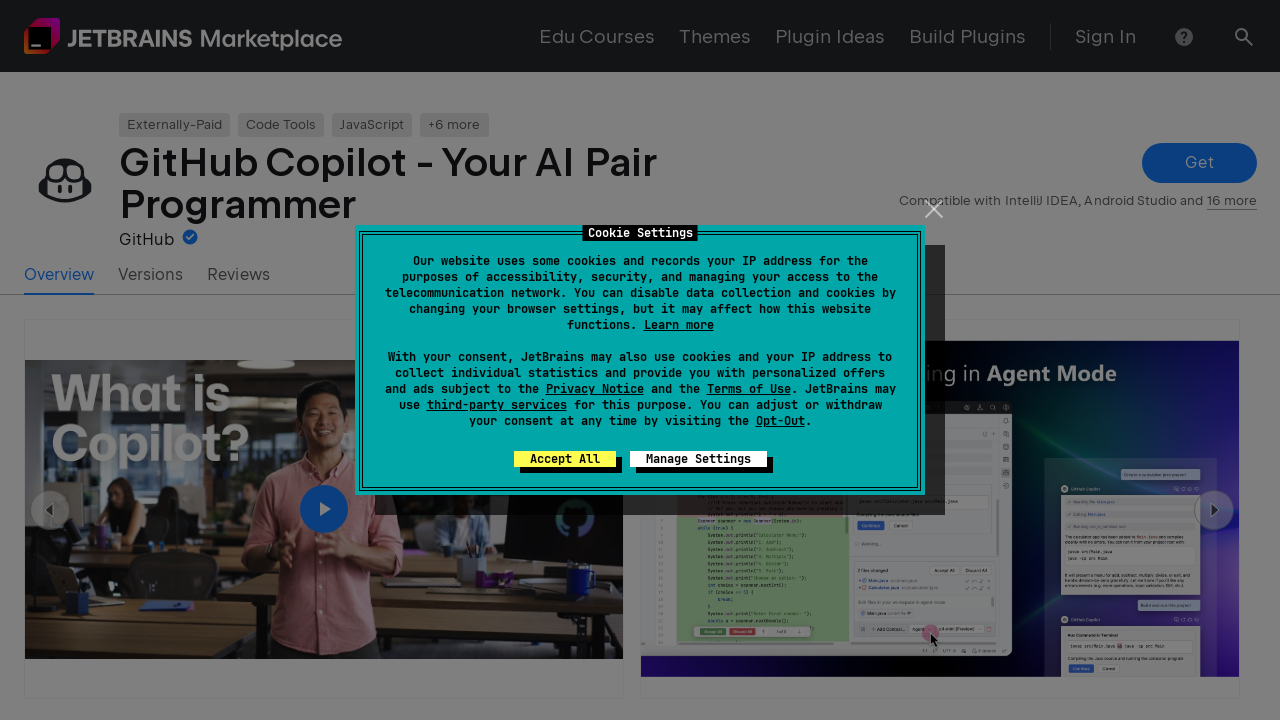

Ratings section loaded - total votes element is visible
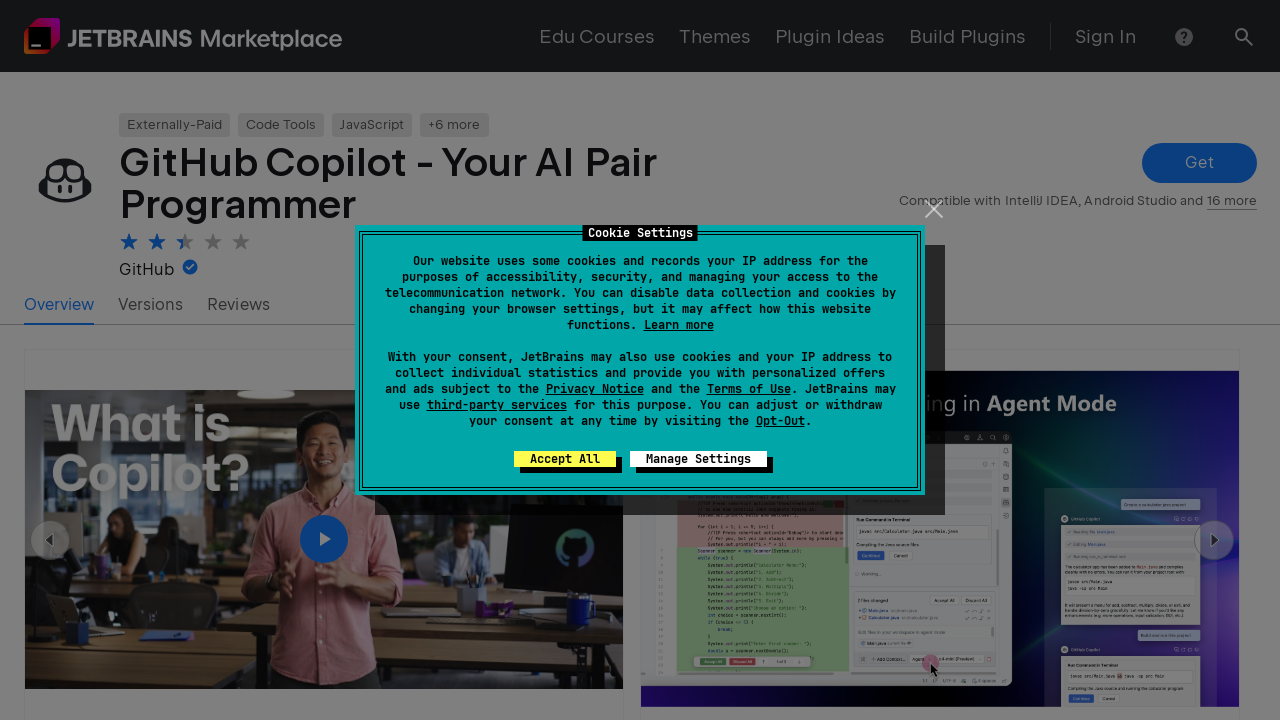

Downloads section loaded - plugin statistics are displayed
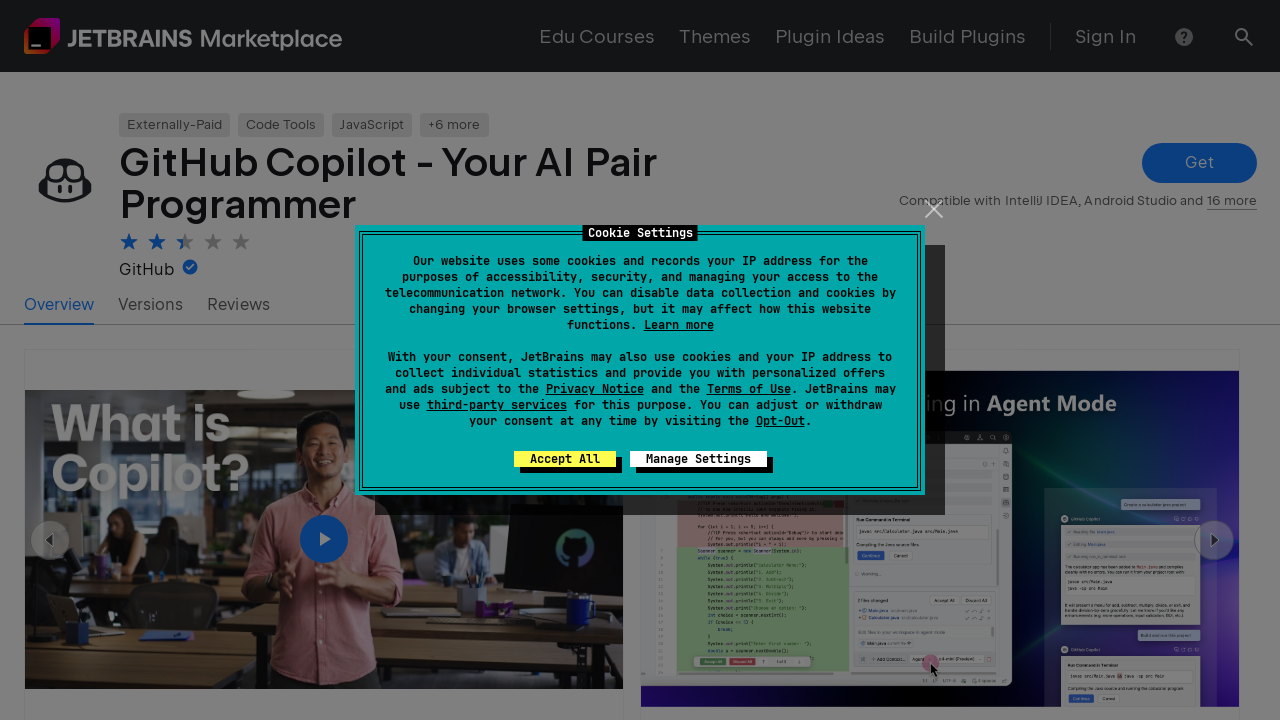

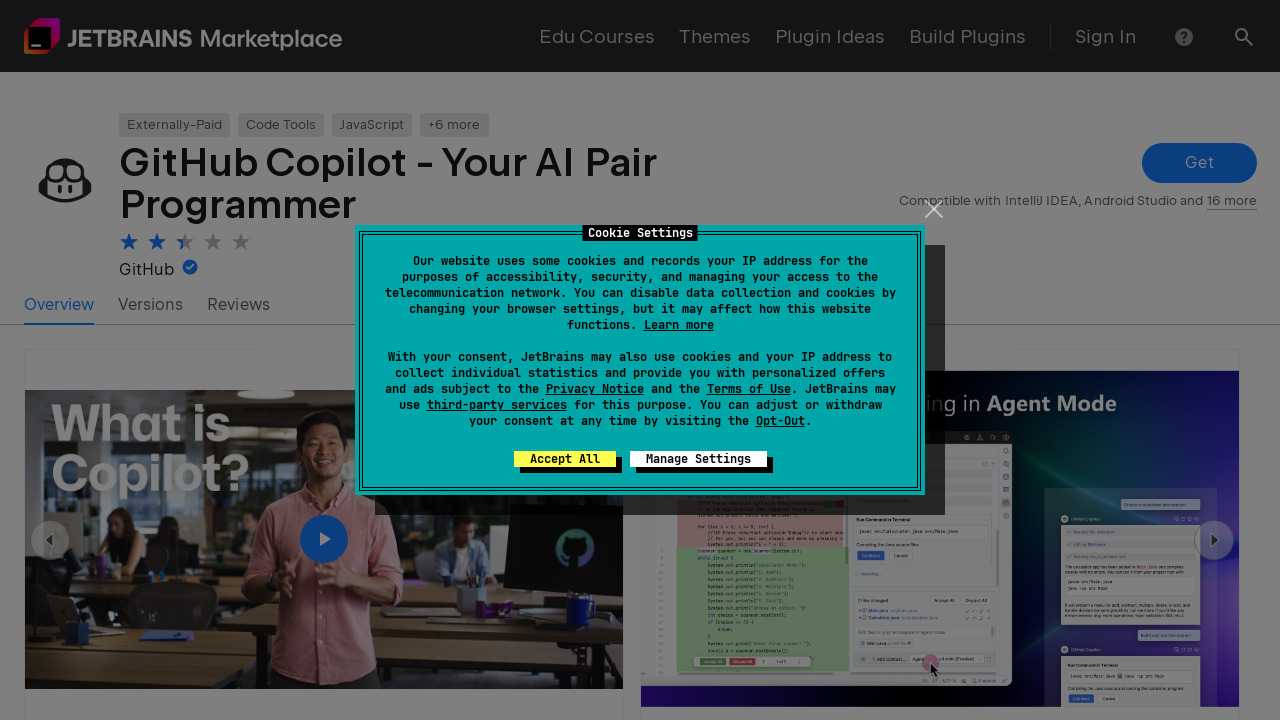